Tests adding multiple dynamic elements by clicking the Add button 5 times and waiting for each box element to appear

Starting URL: https://www.selenium.dev/selenium/web/dynamic.html

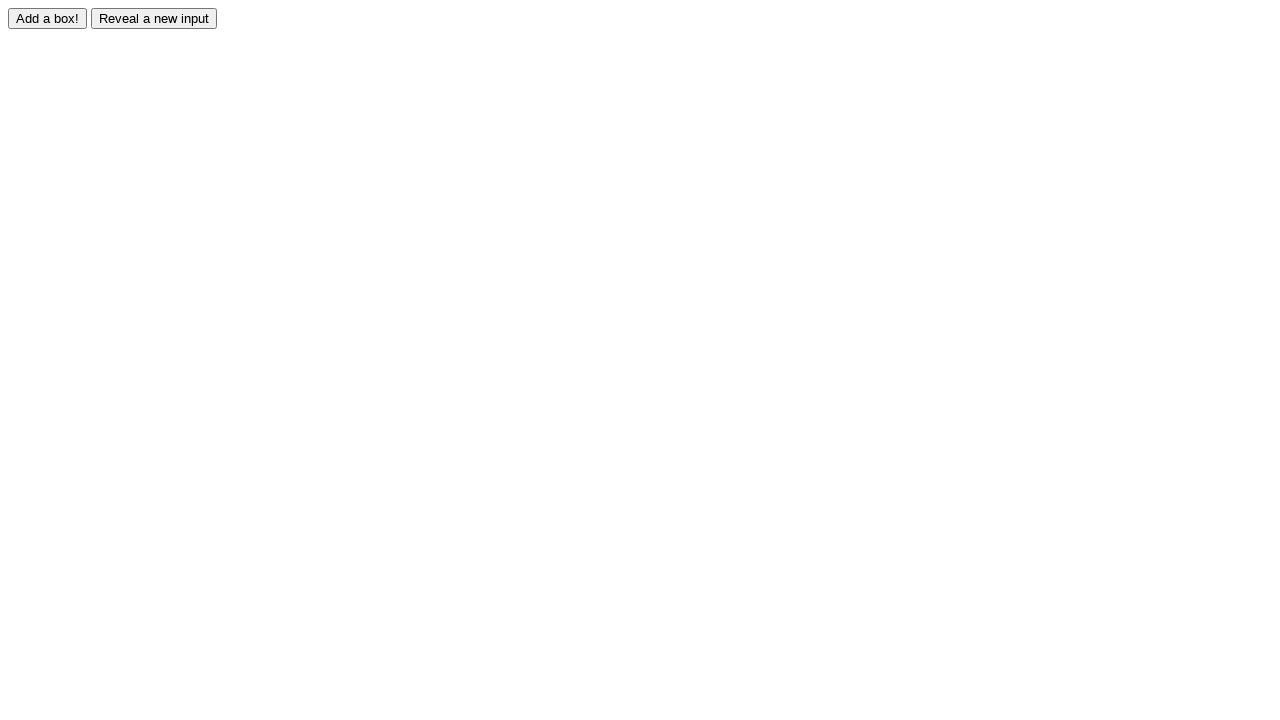

Clicked 'Add a box!' button (iteration 1) at (48, 18) on text=Add a box!
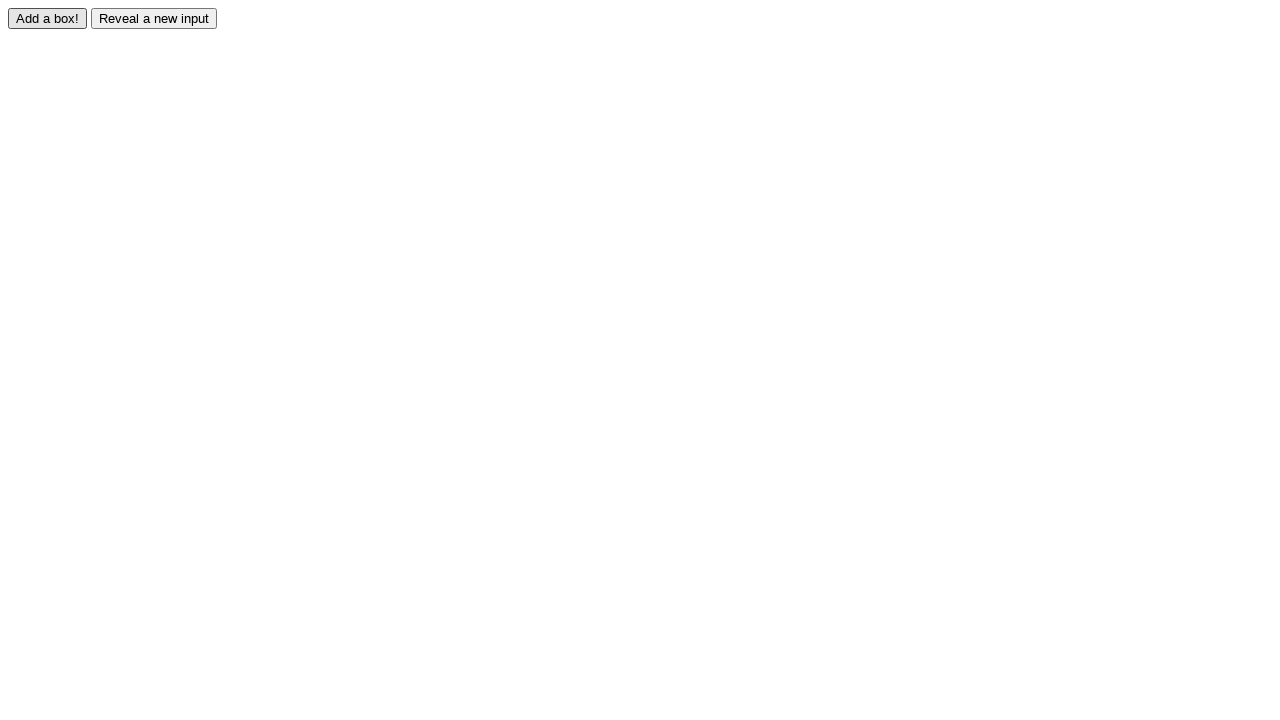

Waited for box element #box0 to appear
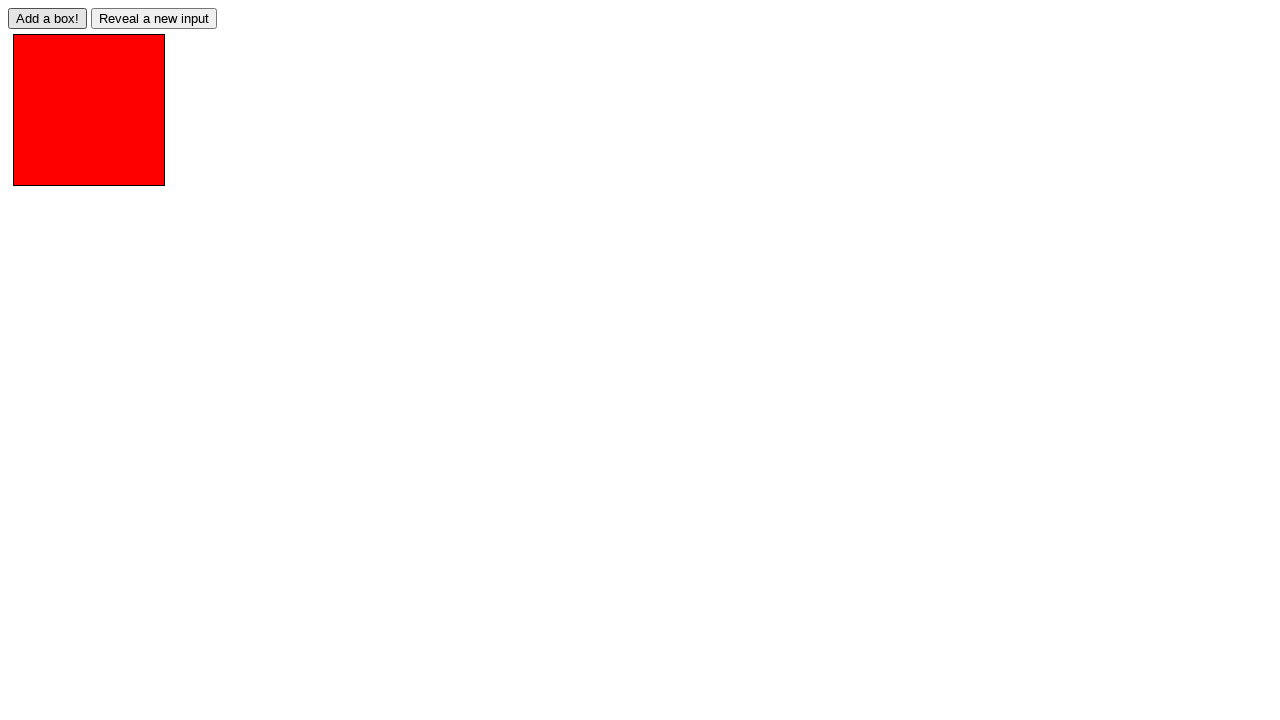

Clicked 'Add a box!' button (iteration 2) at (48, 18) on text=Add a box!
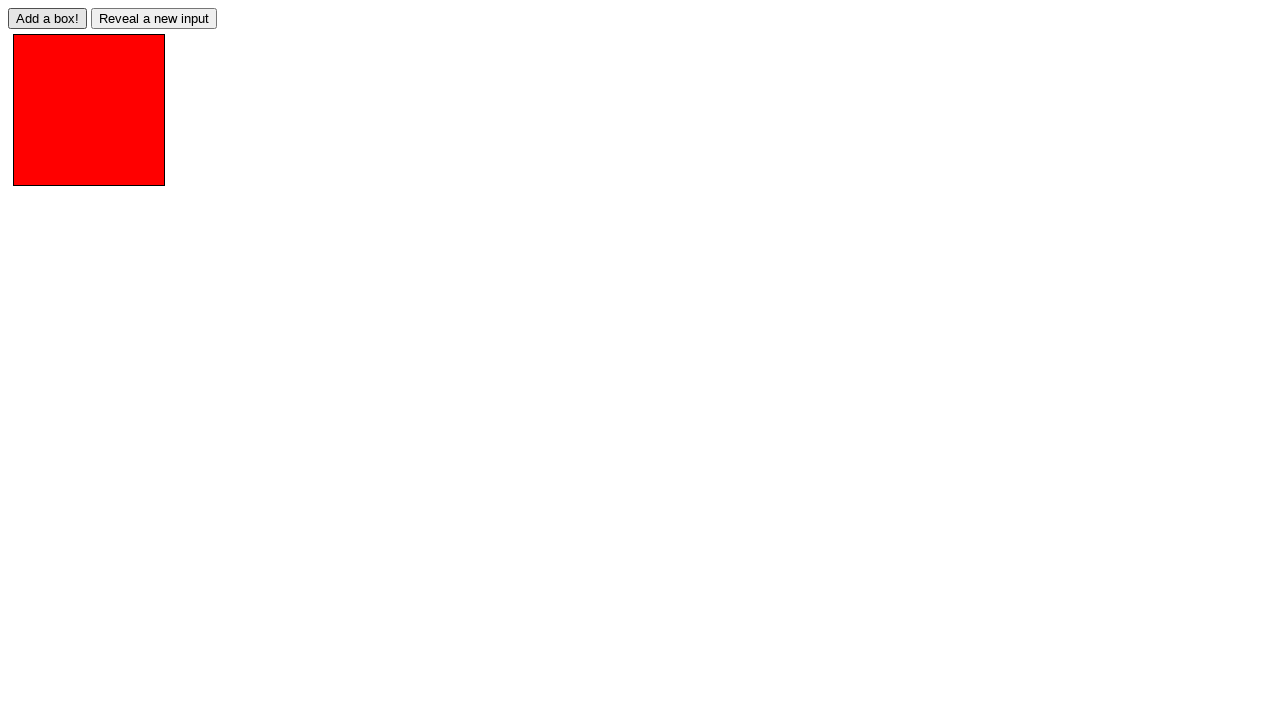

Waited for box element #box1 to appear
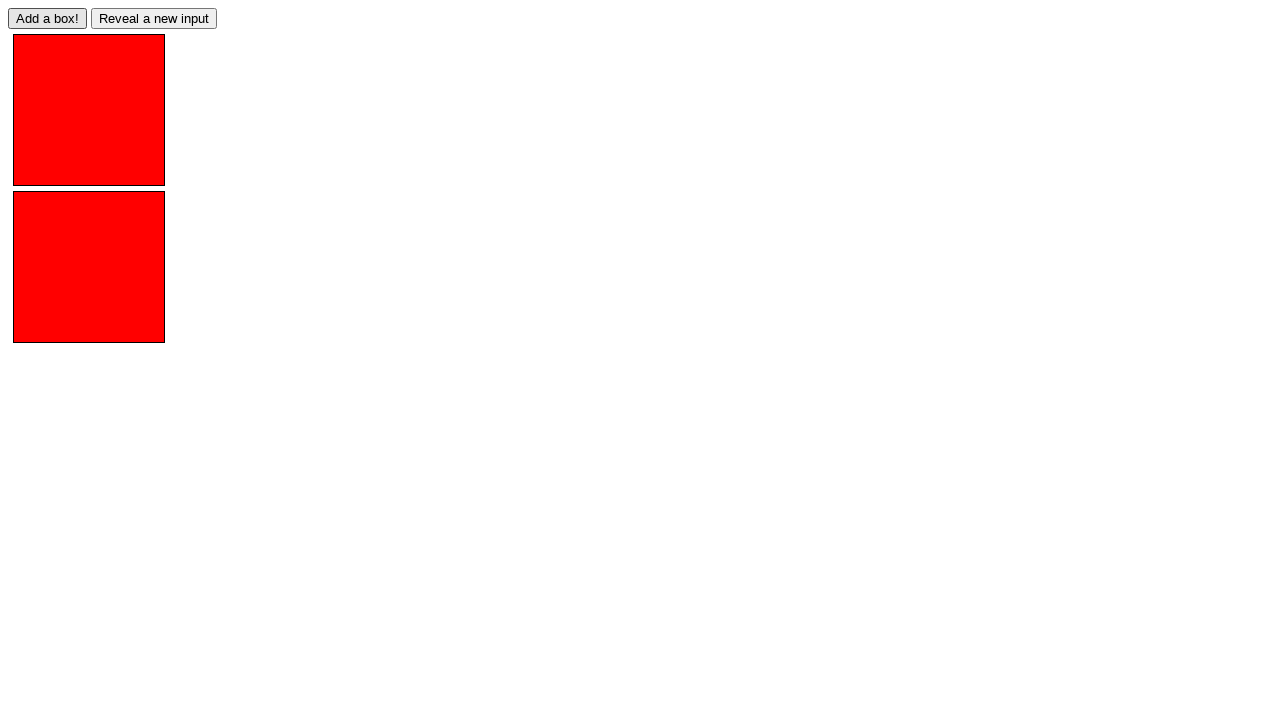

Clicked 'Add a box!' button (iteration 3) at (48, 18) on text=Add a box!
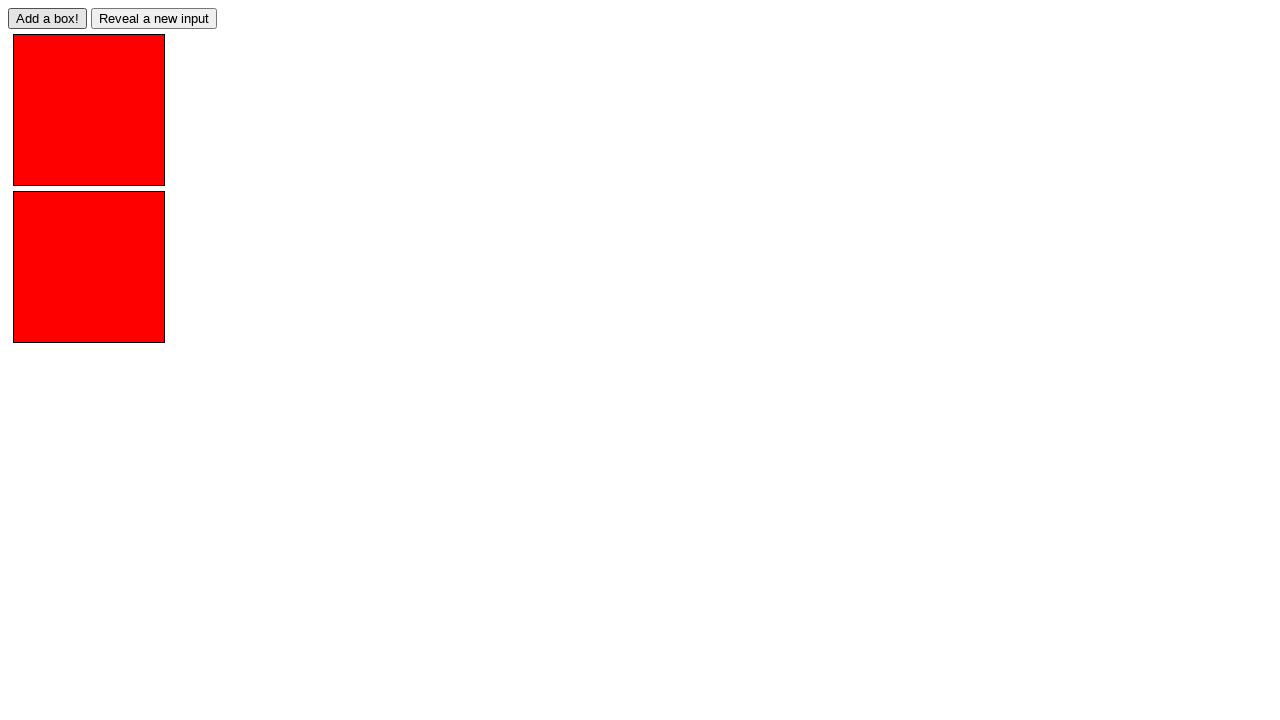

Waited for box element #box2 to appear
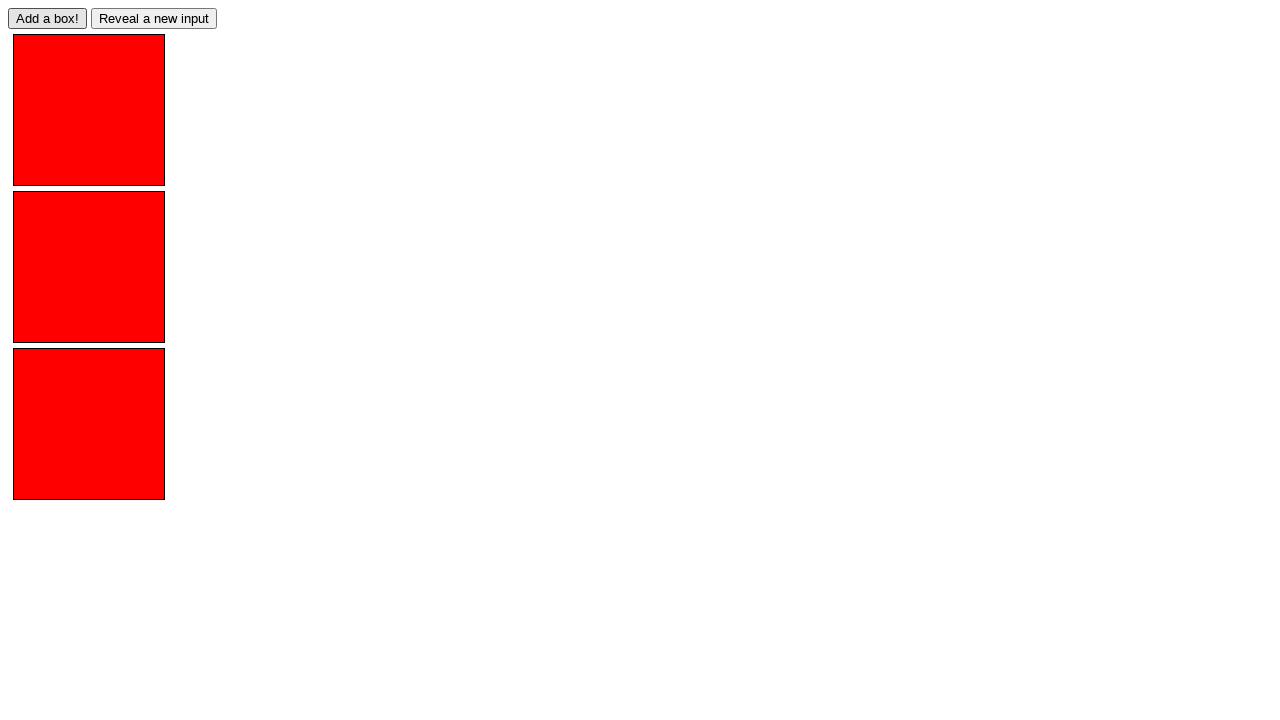

Clicked 'Add a box!' button (iteration 4) at (48, 18) on text=Add a box!
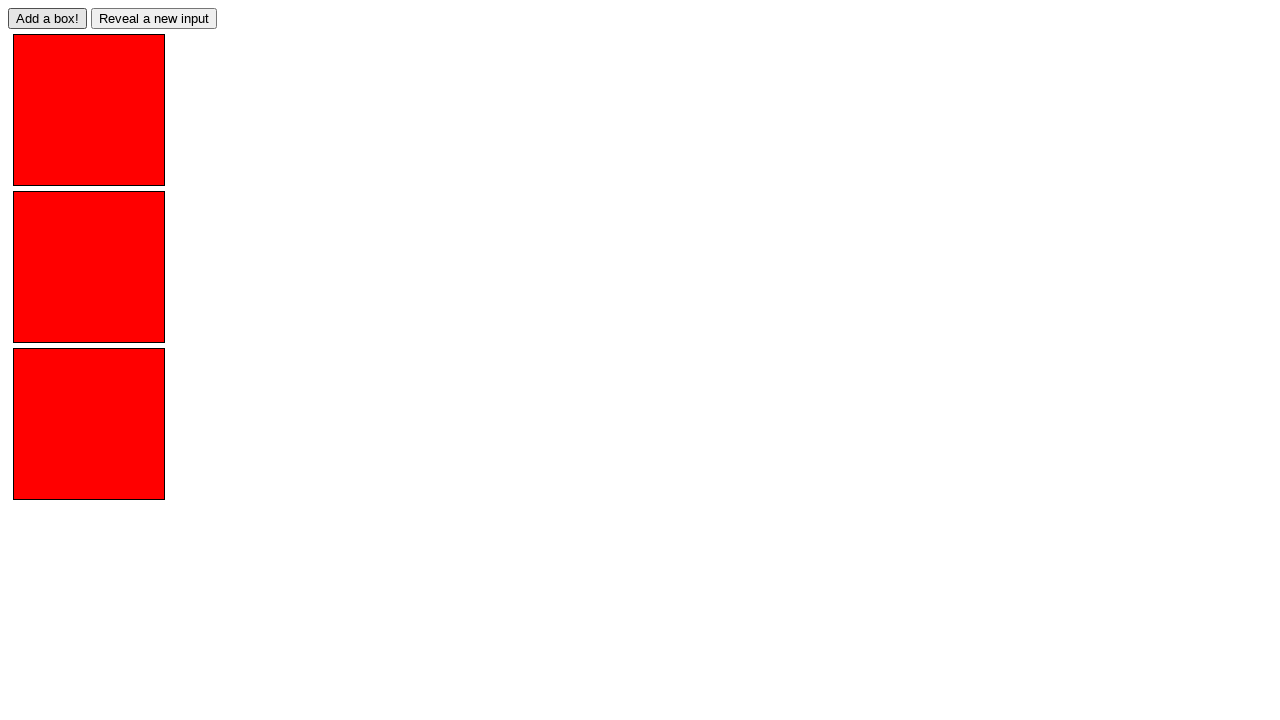

Waited for box element #box3 to appear
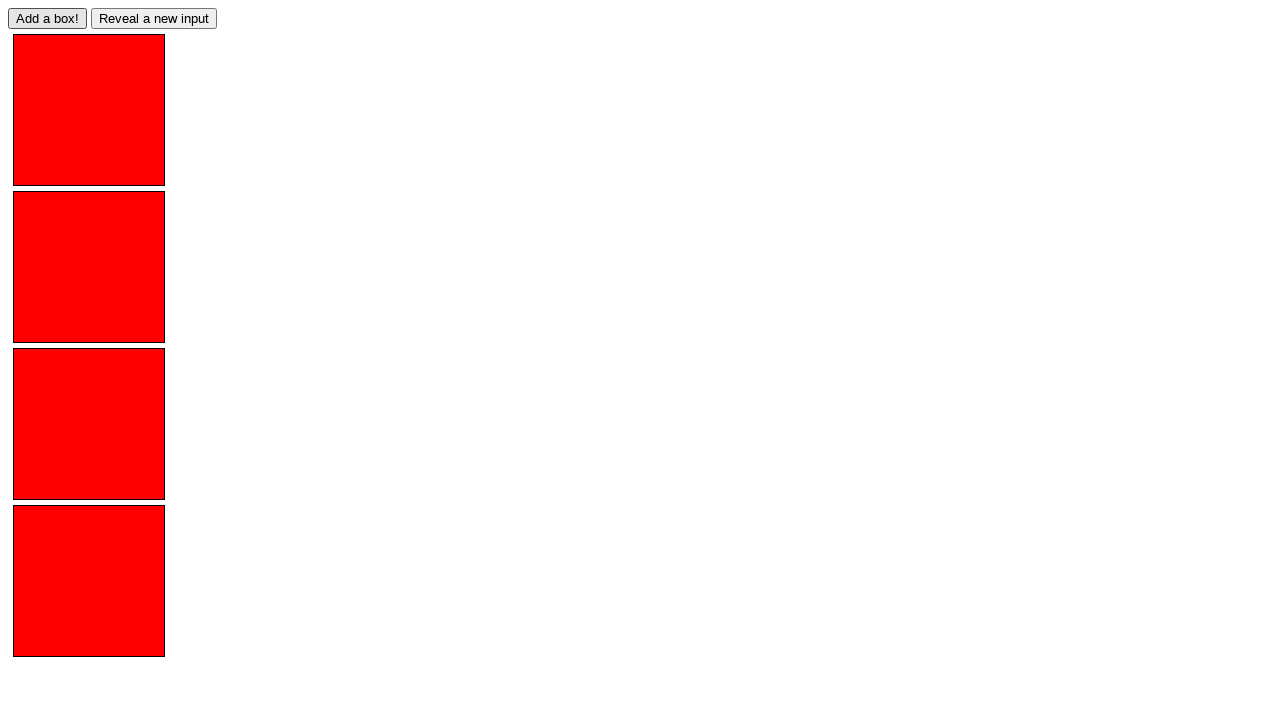

Clicked 'Add a box!' button (iteration 5) at (48, 18) on text=Add a box!
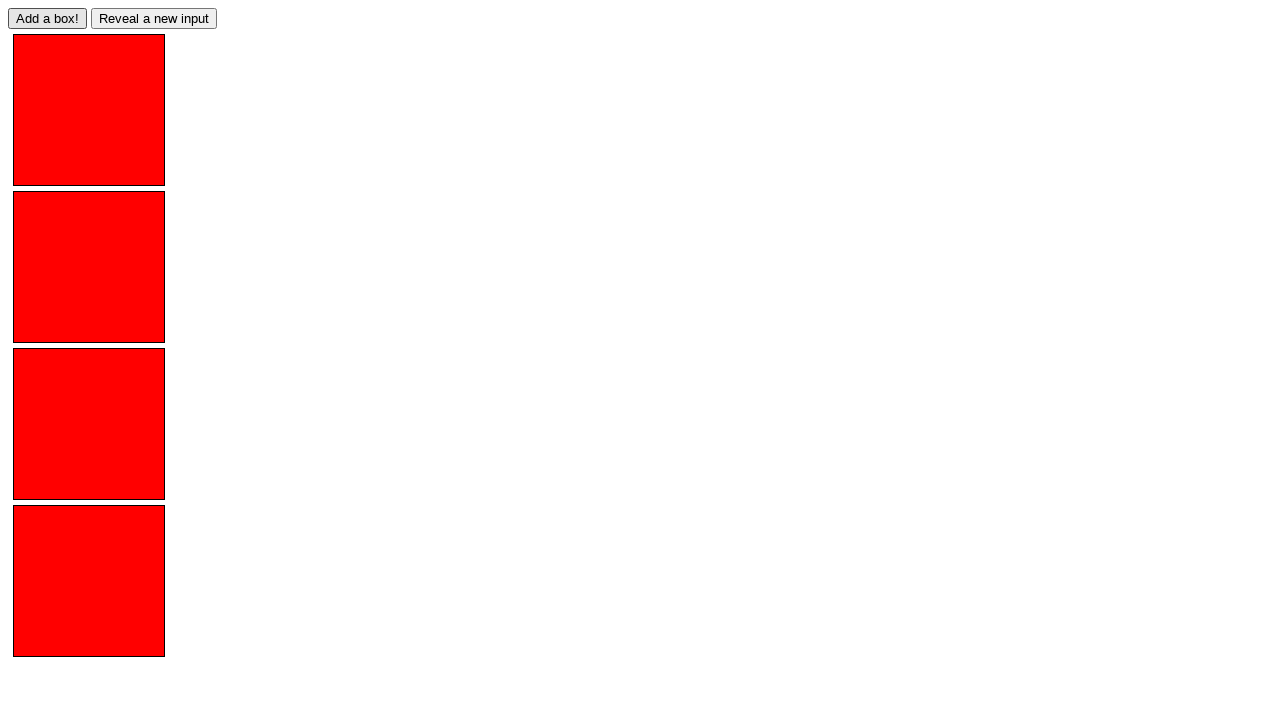

Waited for box element #box4 to appear
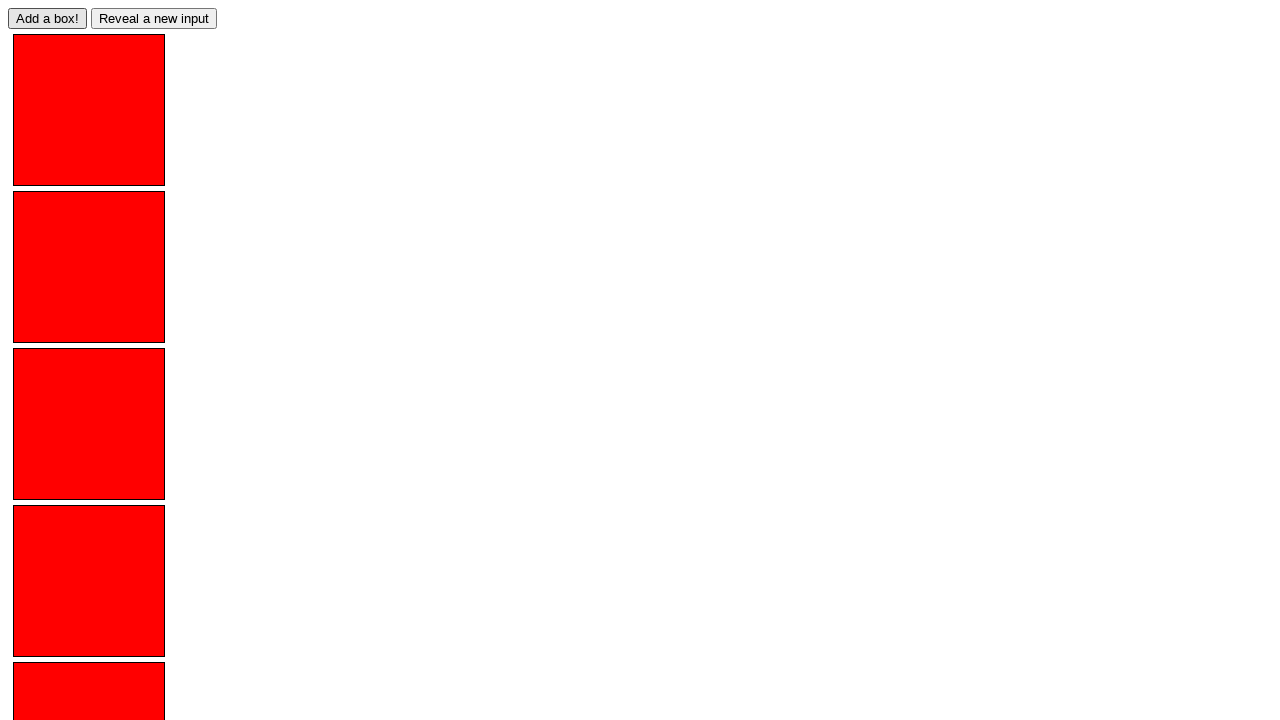

Located all box elements with IDs starting with 'box'
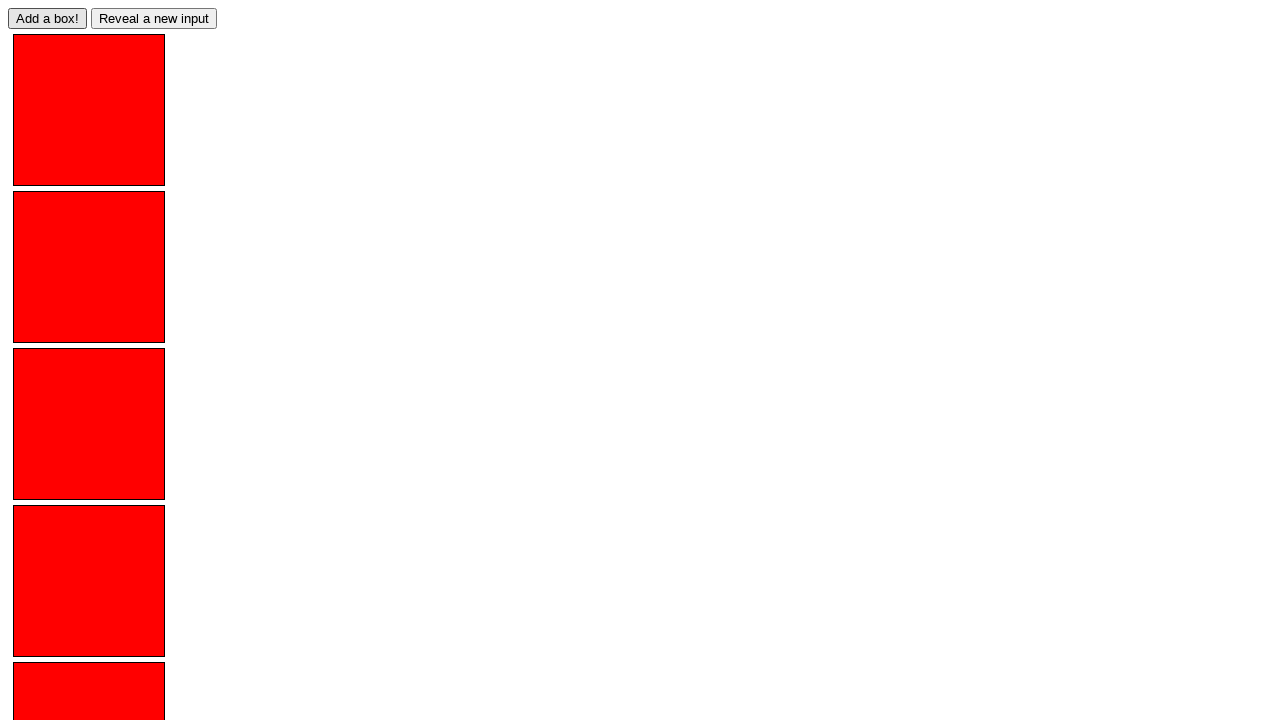

Verified that exactly 5 box elements are present
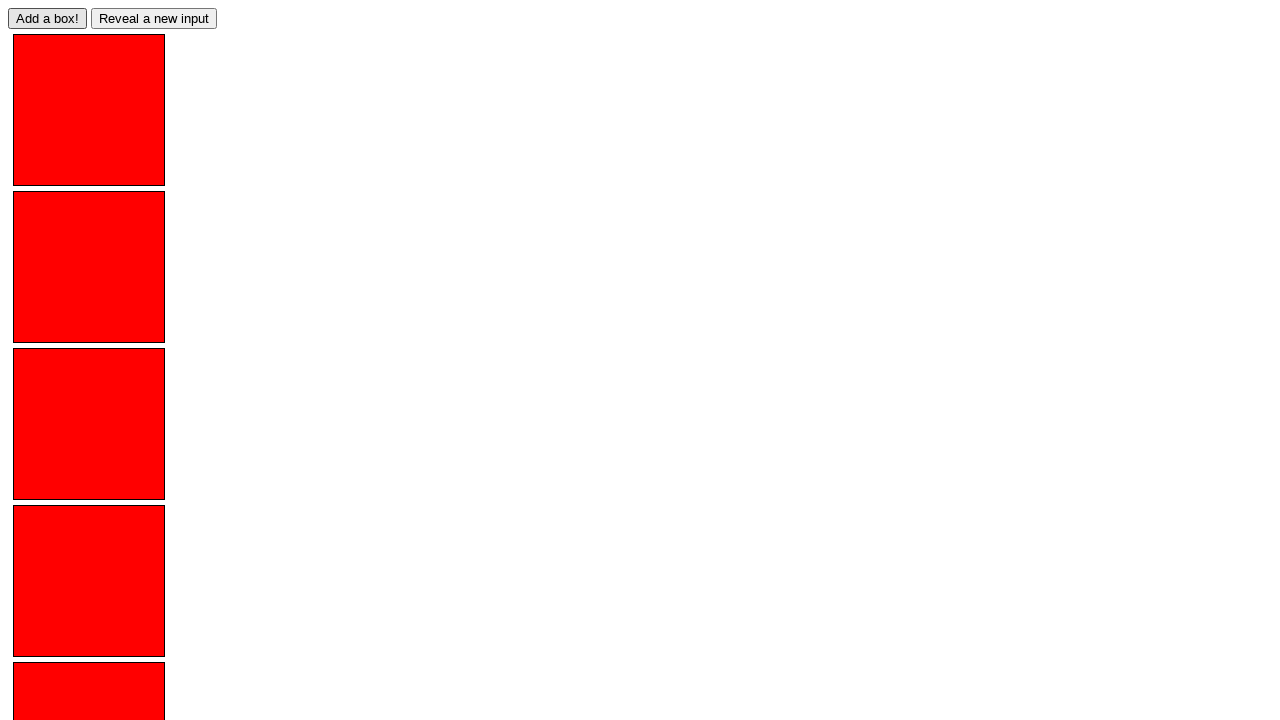

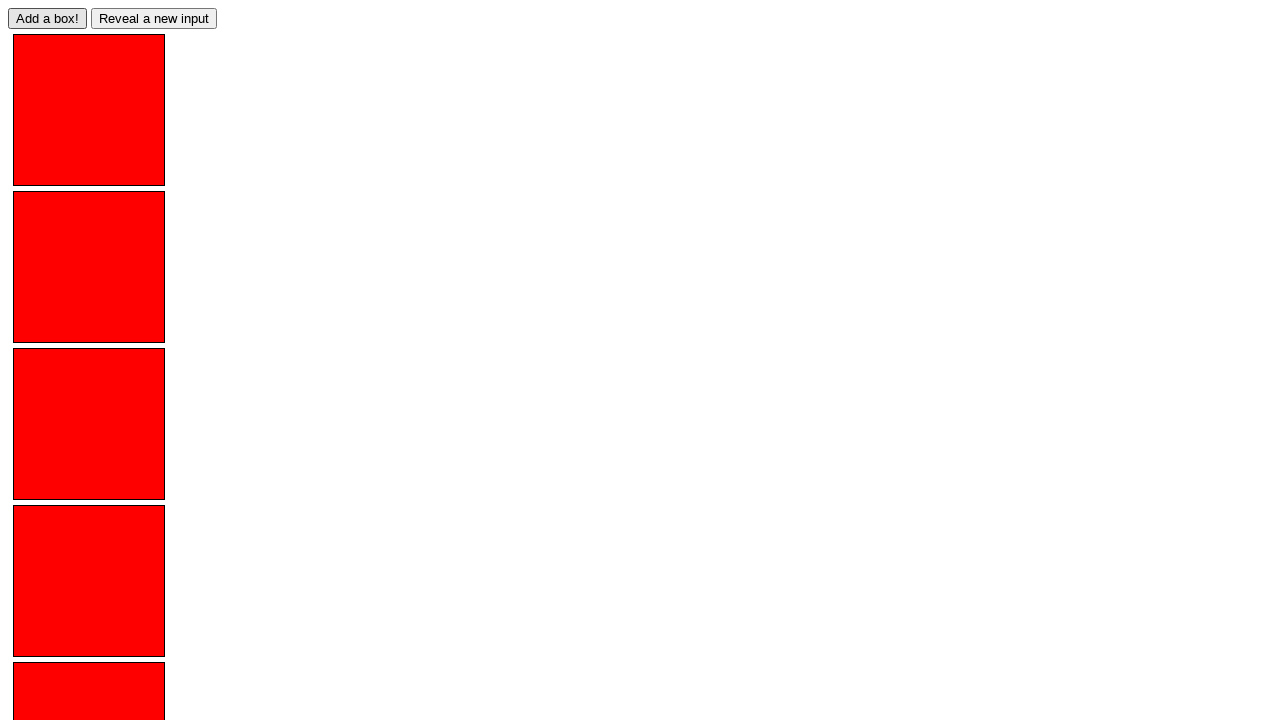